Navigates to a GeeksforGeeks Python Selenium tutorial page and waits for a table element to be present on the page.

Starting URL: https://www.geeksforgeeks.org/python/find_element_by_link_text-driver-method-selenium-python/

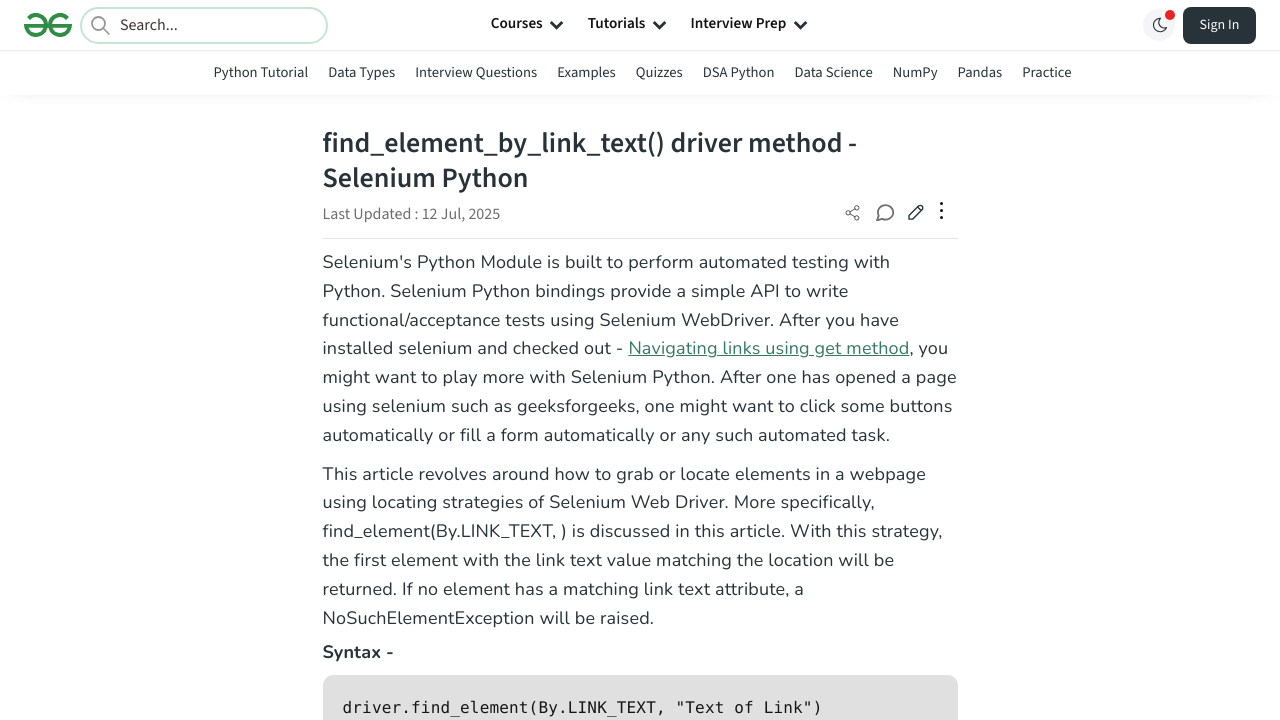

Navigated to GeeksforGeeks Python Selenium tutorial page
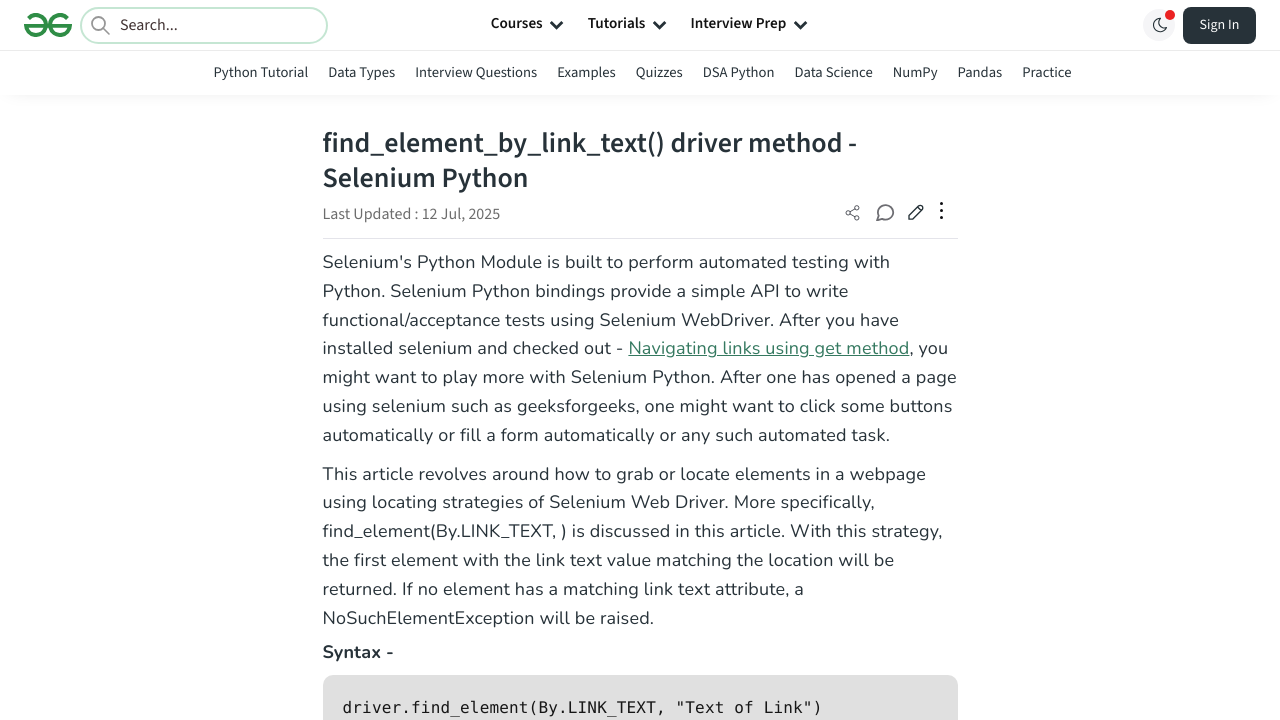

Table body element is now present on the page
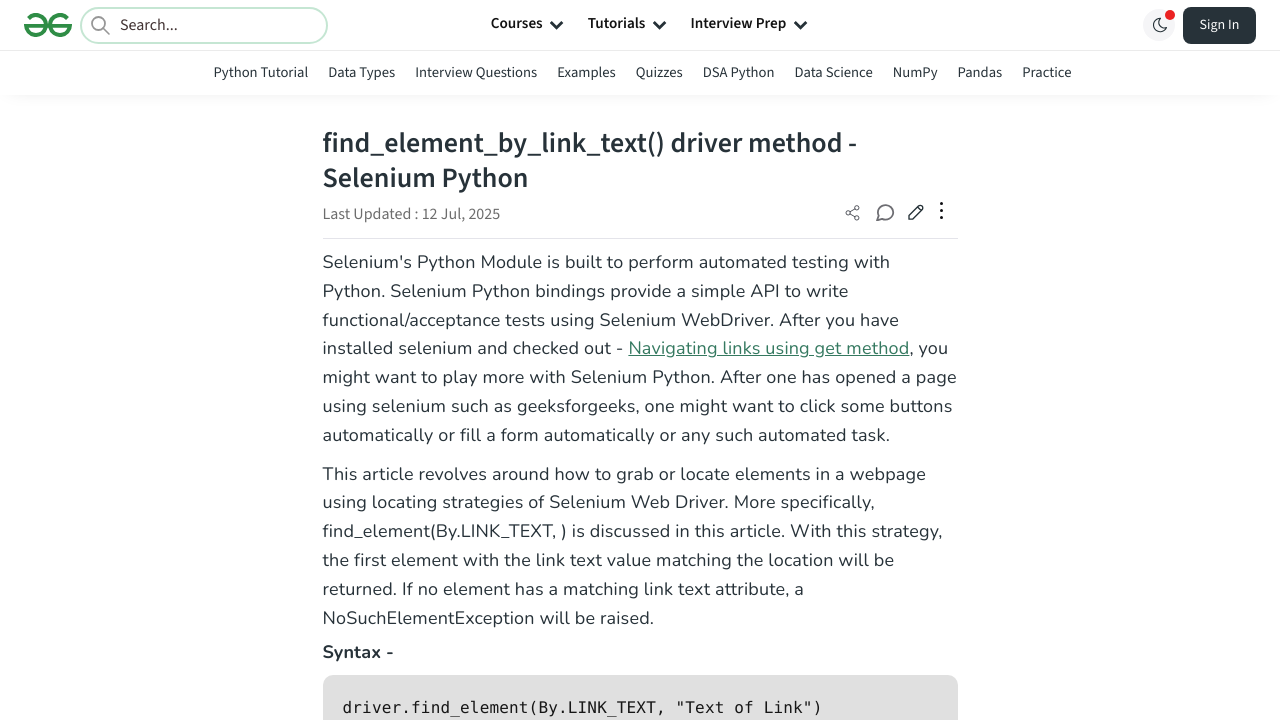

Table rows are visible and loaded
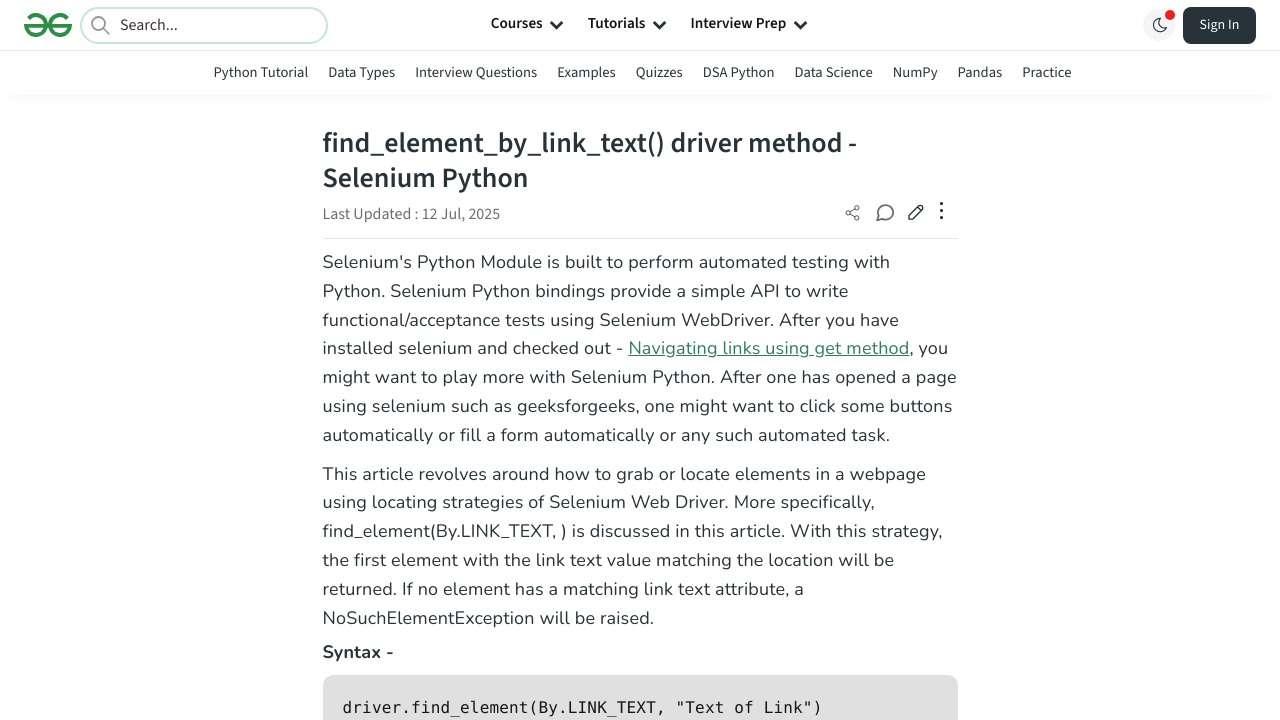

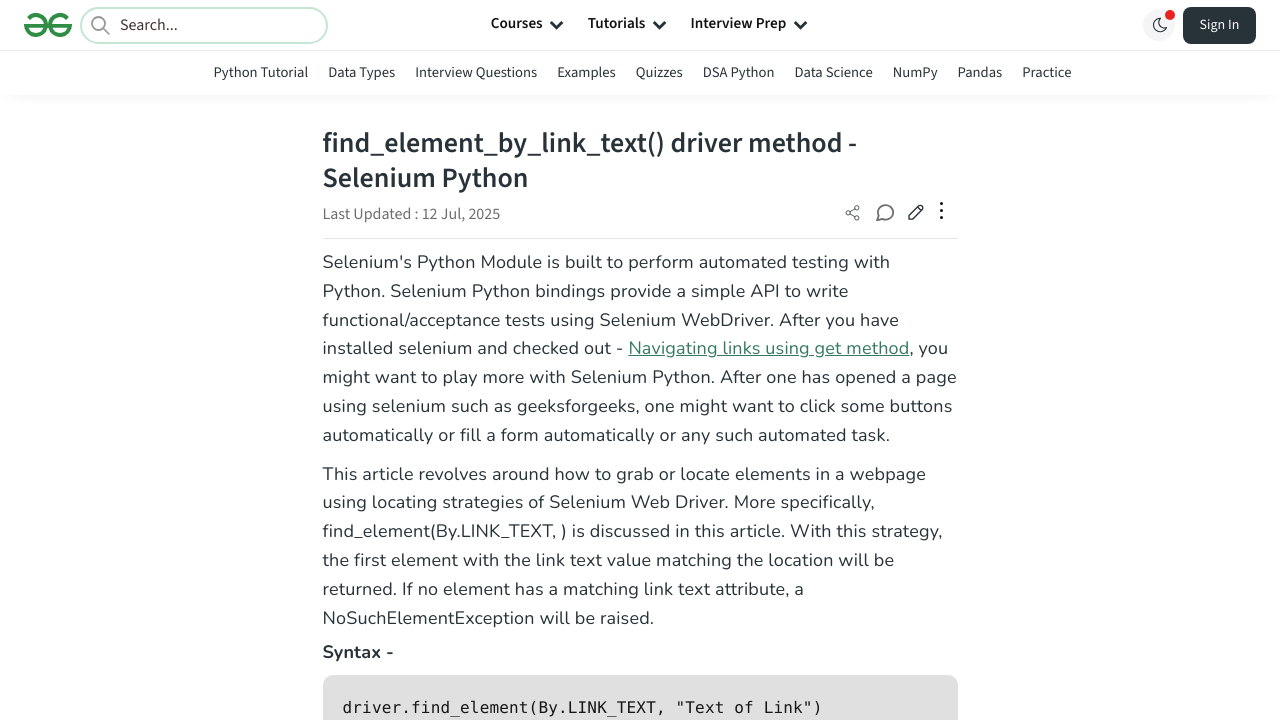